Tests right-click context menu functionality by performing a context click on an element, then selecting the "Copy" option from the displayed context menu.

Starting URL: http://swisnl.github.io/jQuery-contextMenu/demo.html

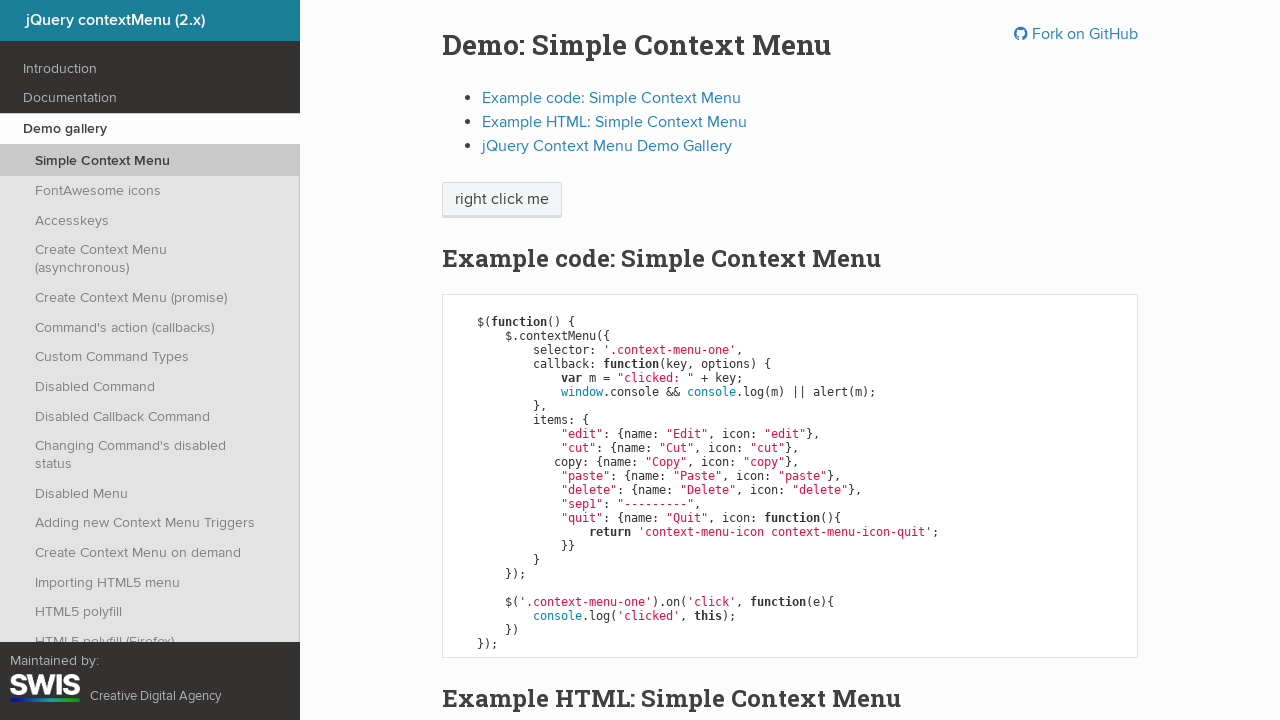

Located the context menu trigger element
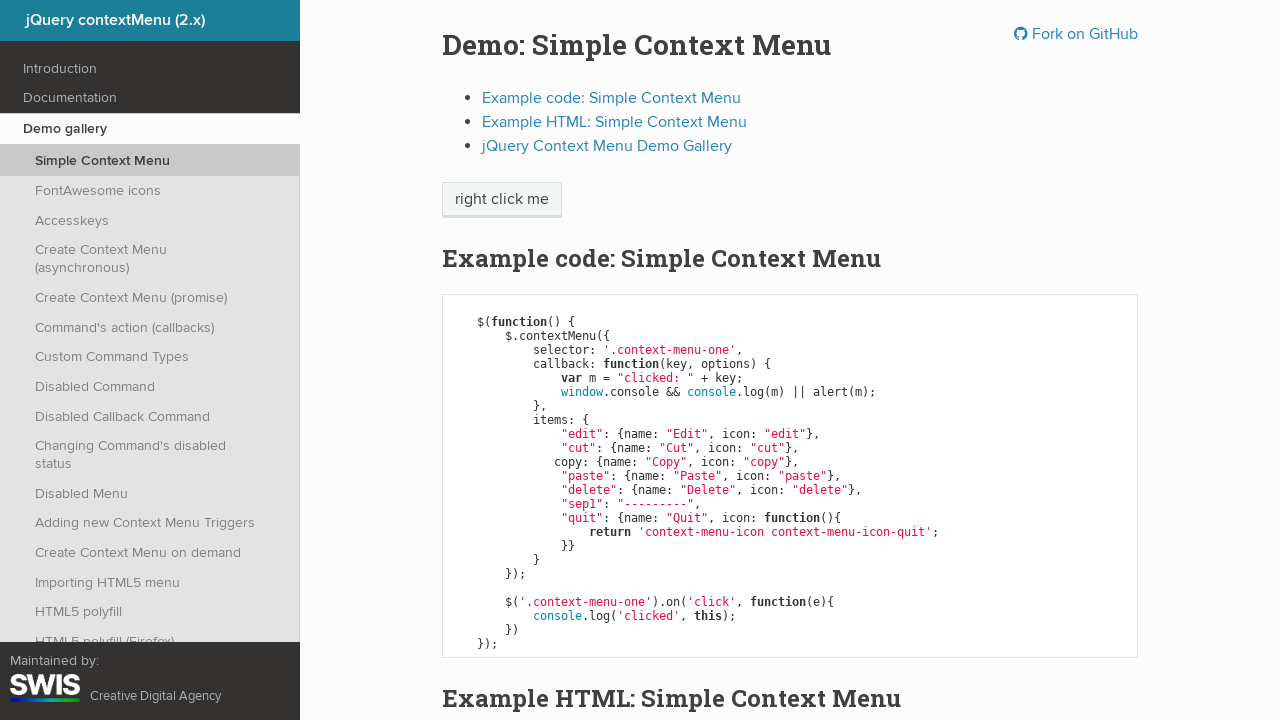

Performed right-click on the context menu trigger element at (502, 200) on span.context-menu-one
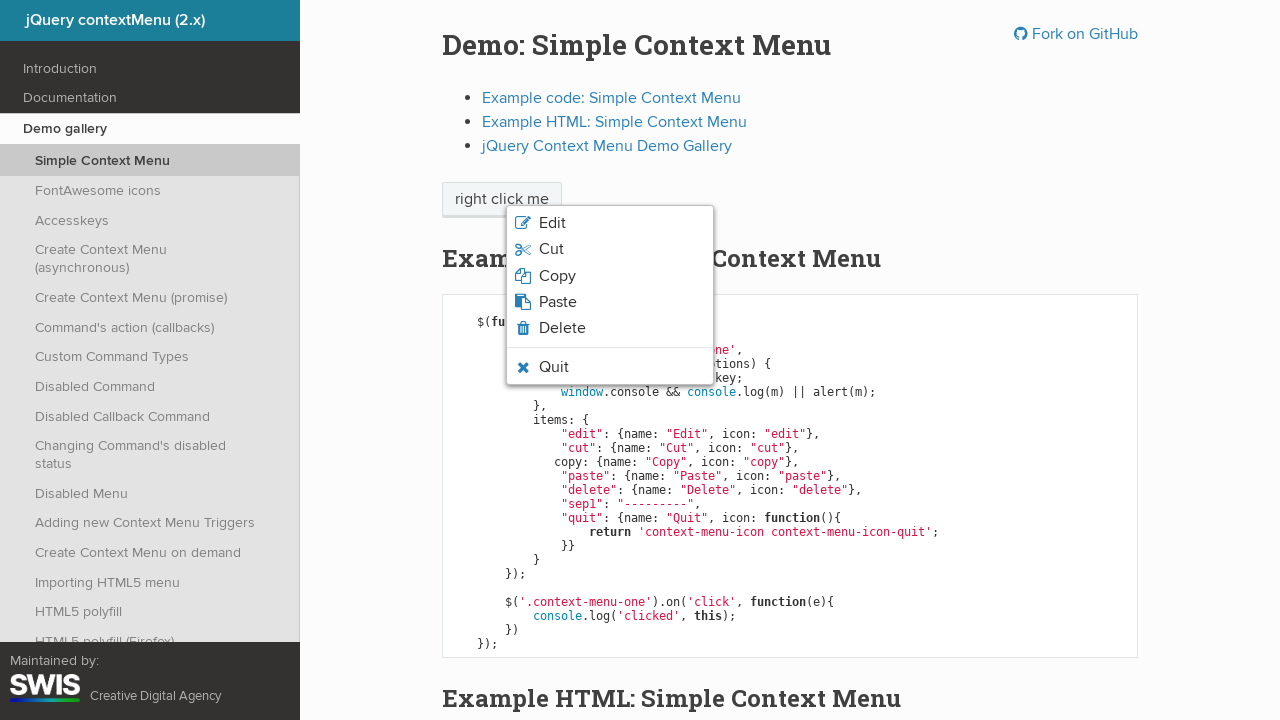

Context menu appeared
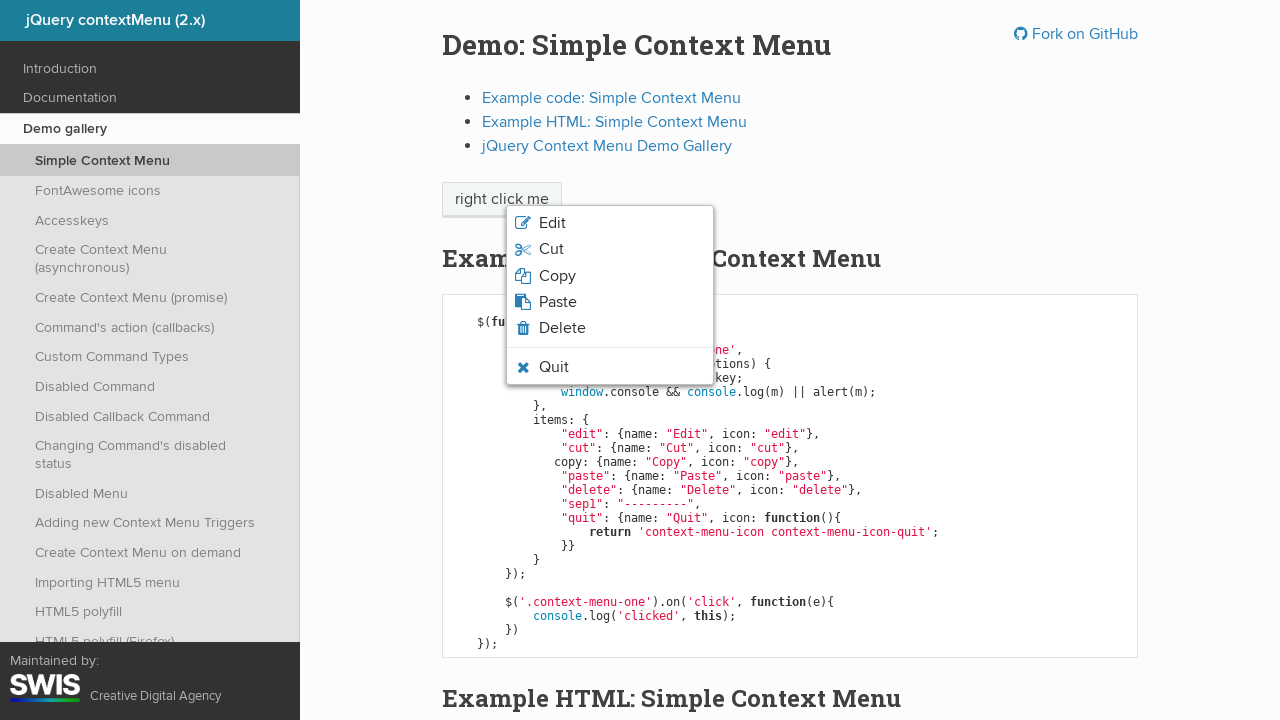

Retrieved all context menu options
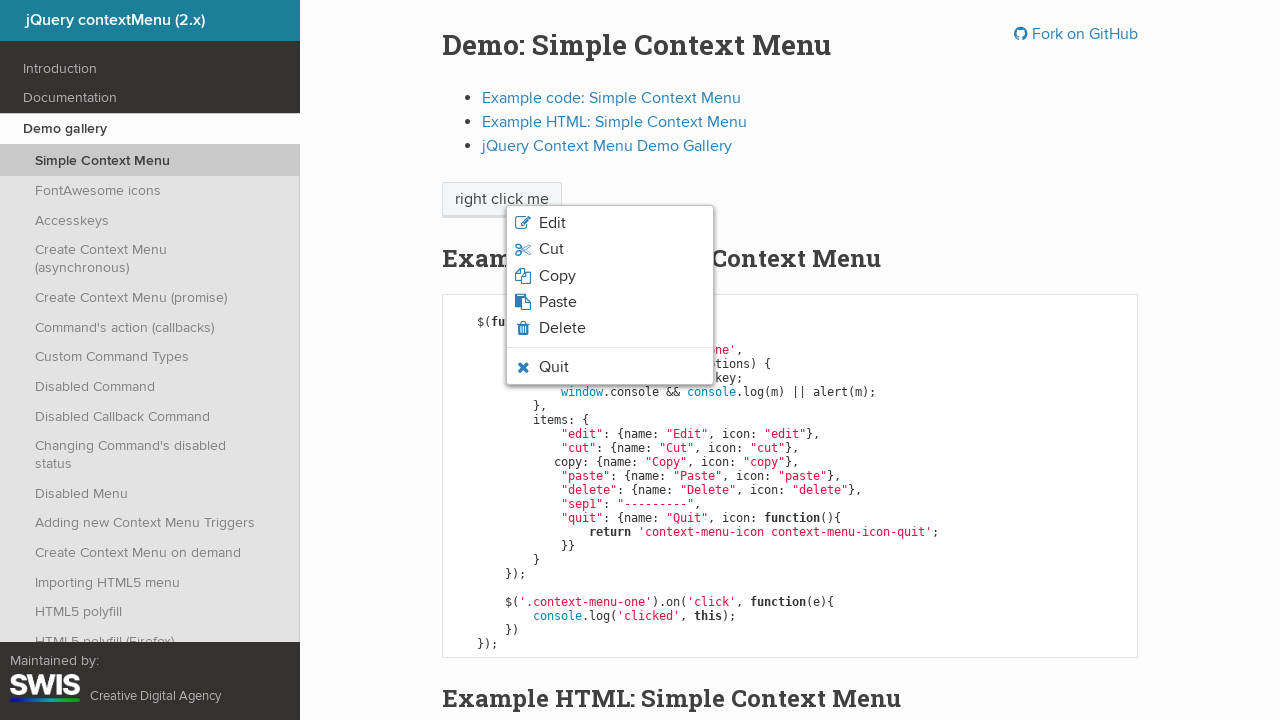

Clicked 'Copy' option from context menu at (610, 276) on li.context-menu-icon >> nth=2
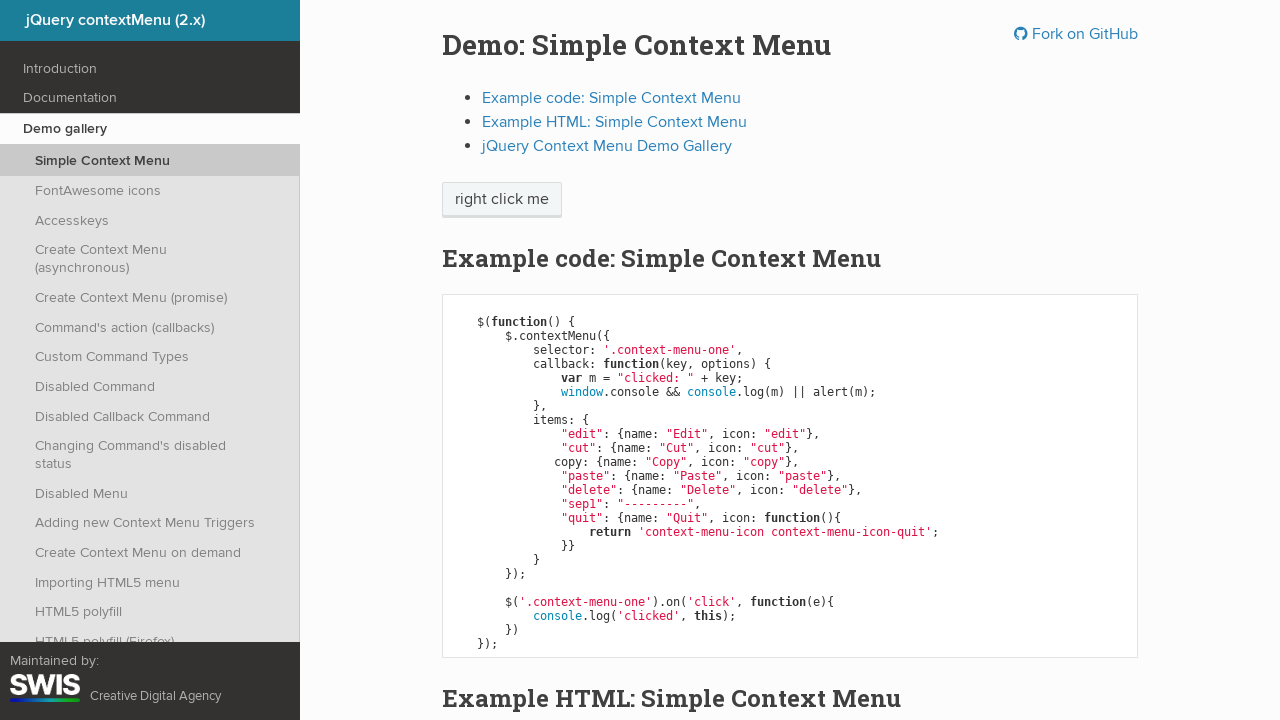

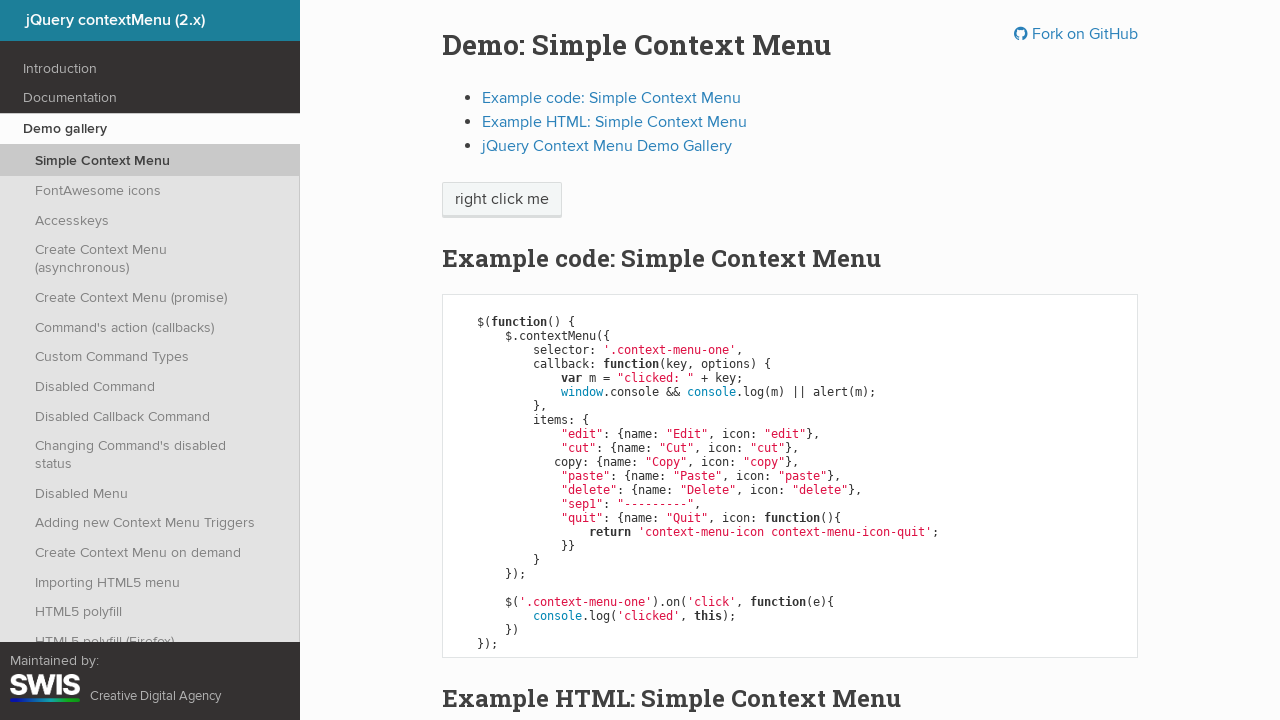